Tests checkbox functionality by selecting/checking both checkboxes on the page

Starting URL: https://the-internet.herokuapp.com/

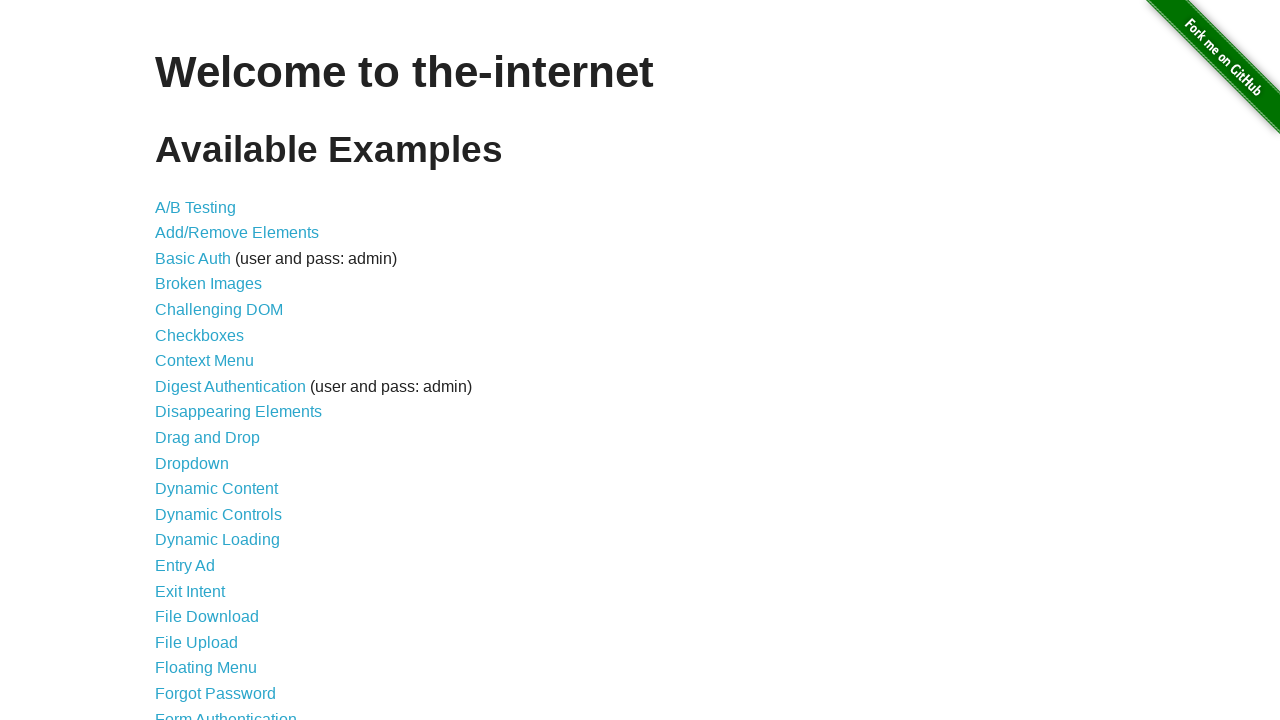

Clicked on Checkboxes link to navigate to checkbox test page at (200, 335) on a:has-text("Checkboxes")
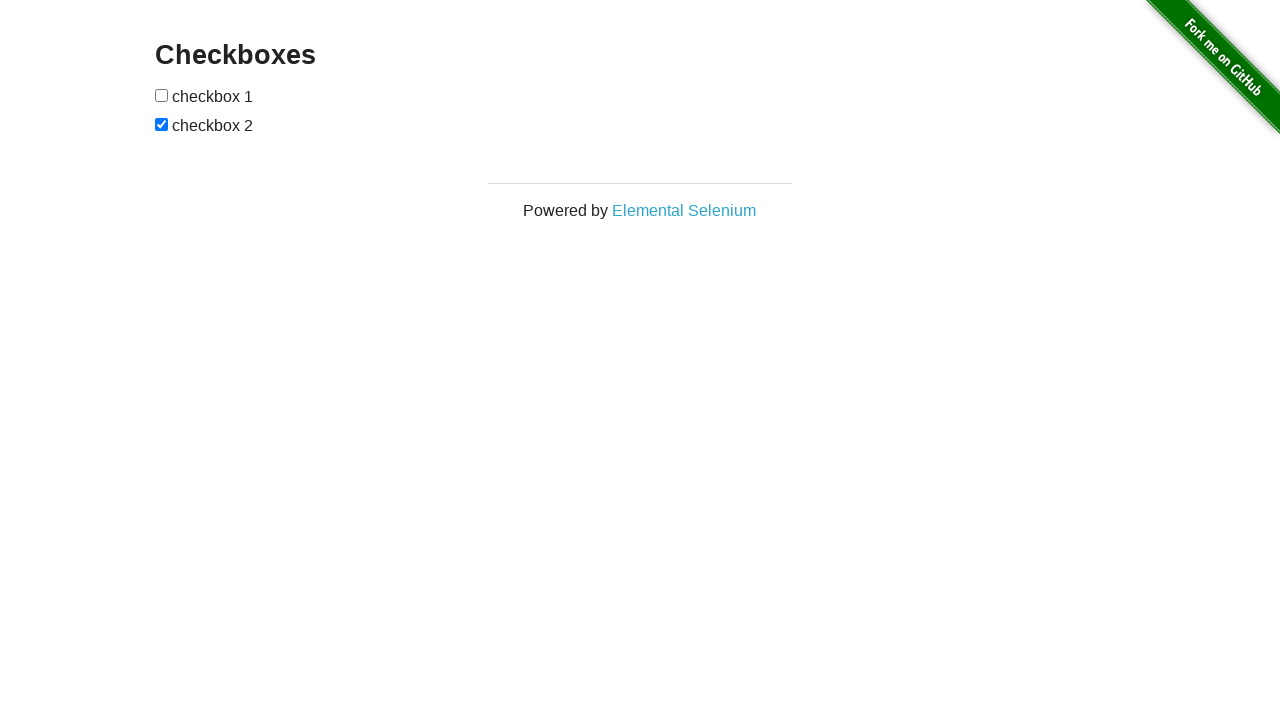

Located first checkbox element
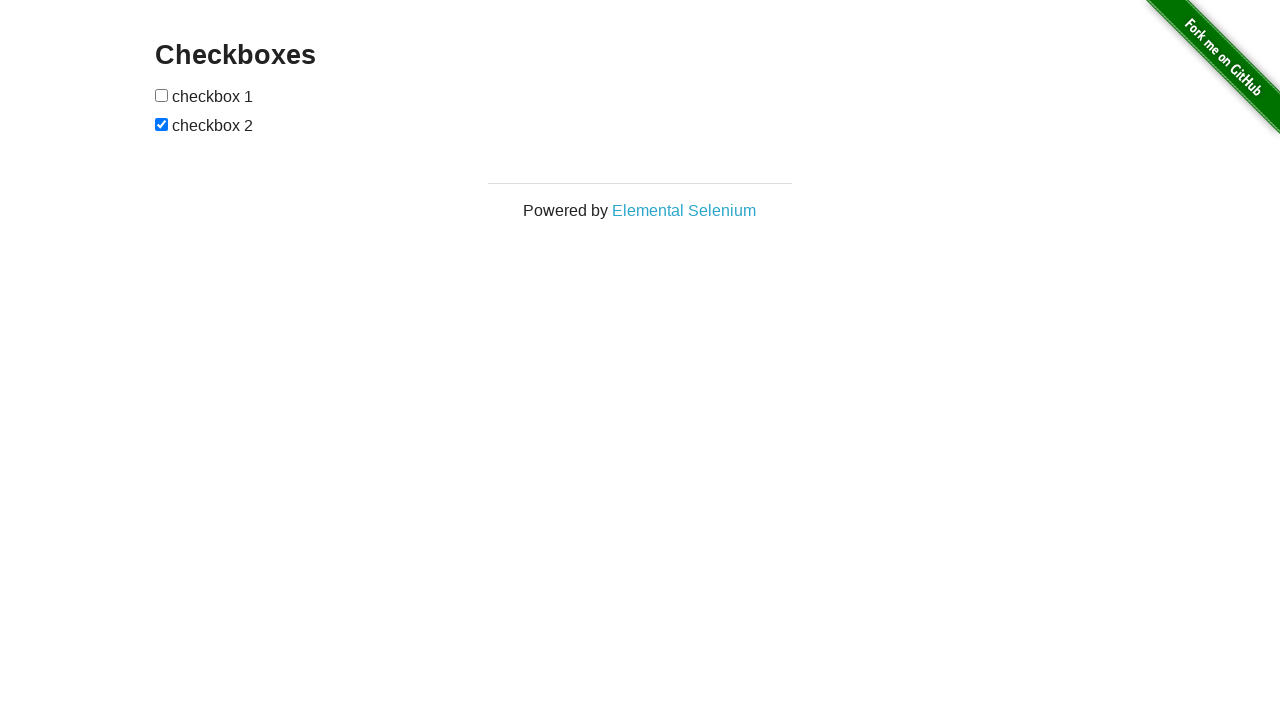

Located second checkbox element
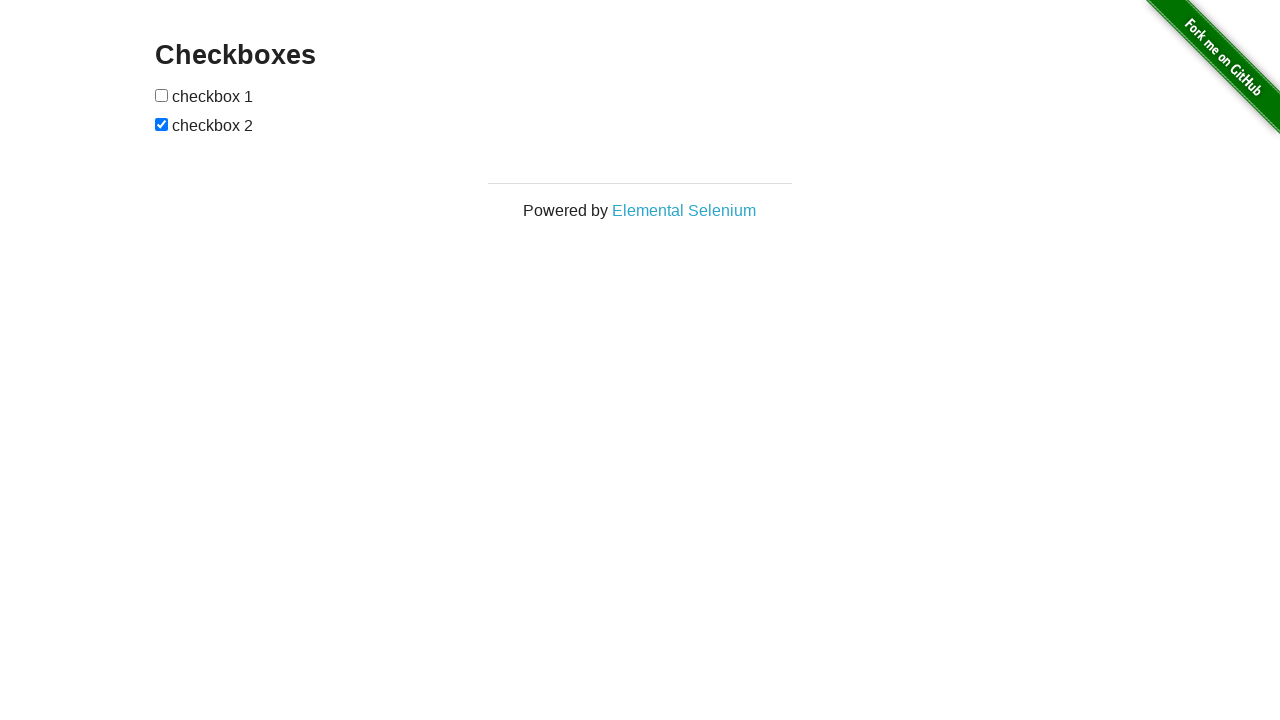

Clicked first checkbox to select it at (162, 95) on input[type="checkbox"] >> nth=0
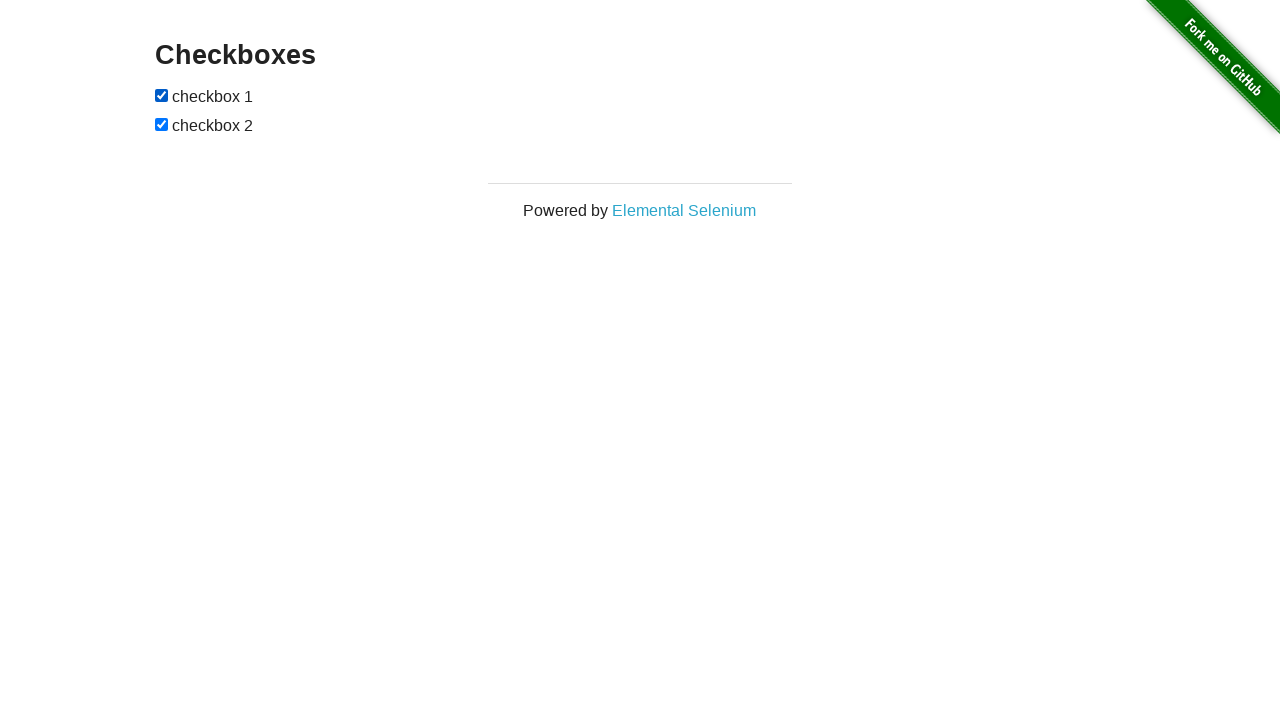

Verified first checkbox is checked
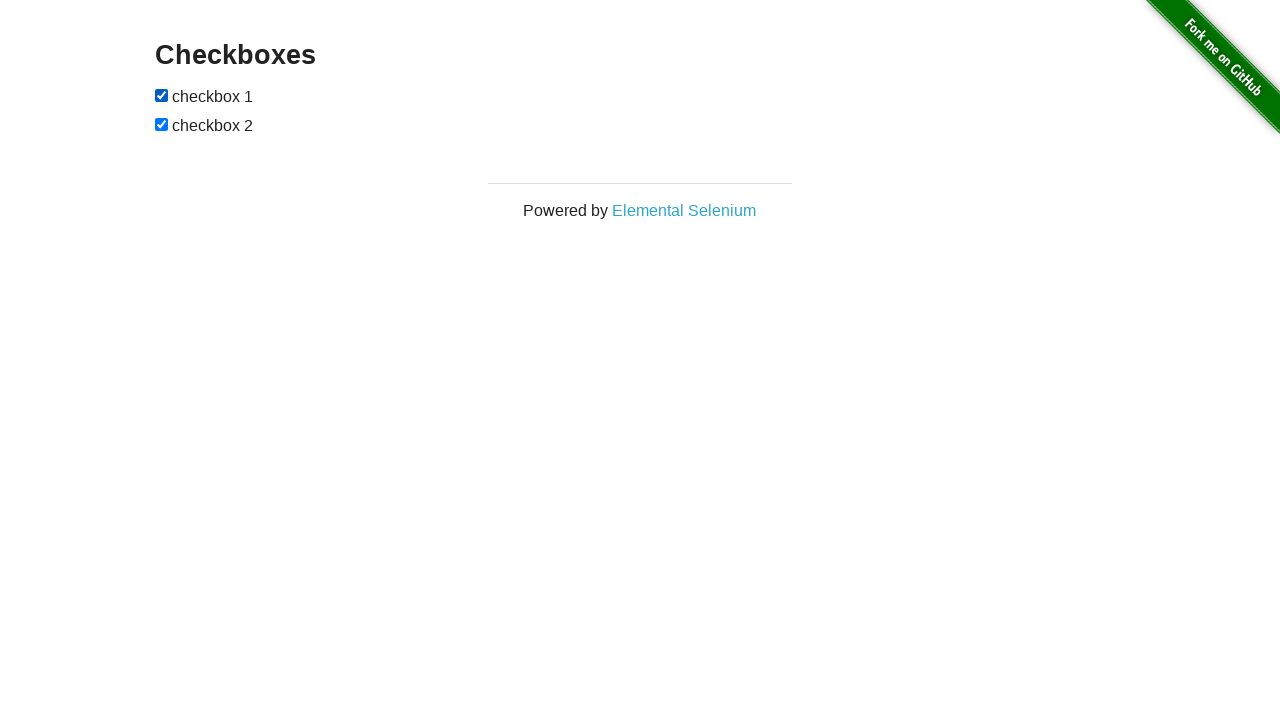

Verified second checkbox is checked
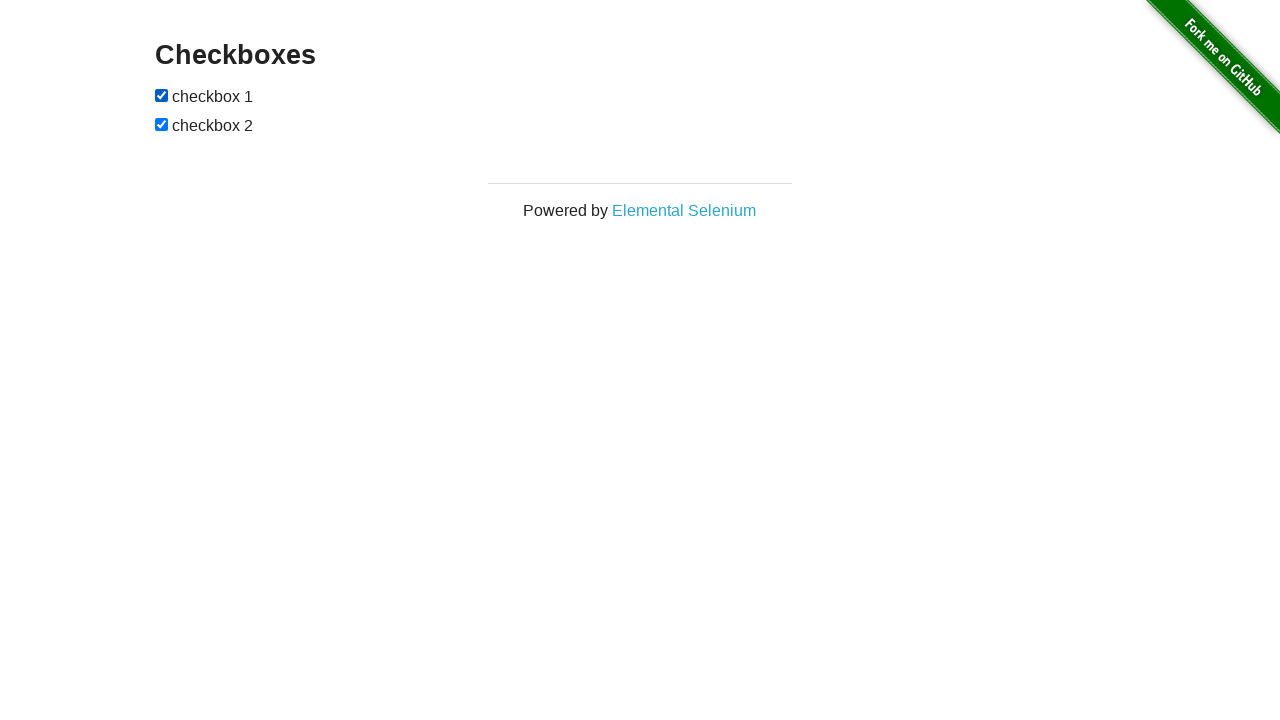

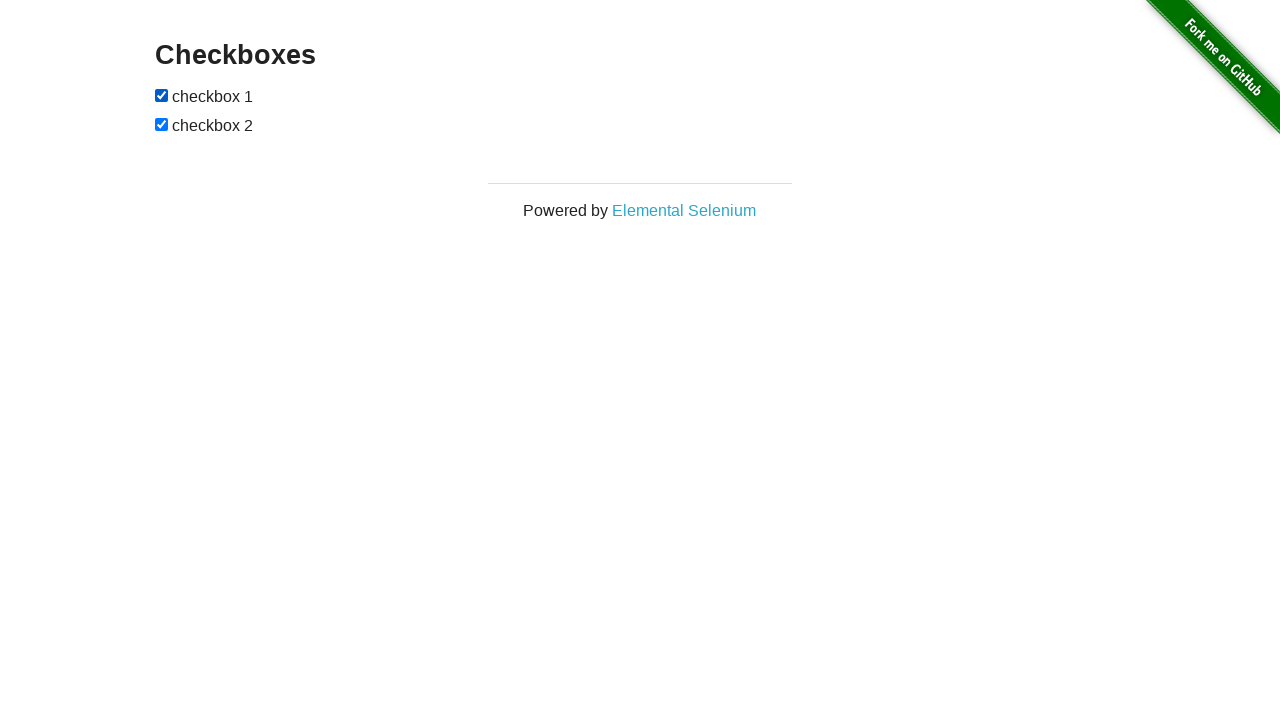